Solves a mathematical captcha by reading a value, calculating a mathematical function, entering the result, and submitting the form with checkbox and radio button selections

Starting URL: https://suninjuly.github.io/math.html

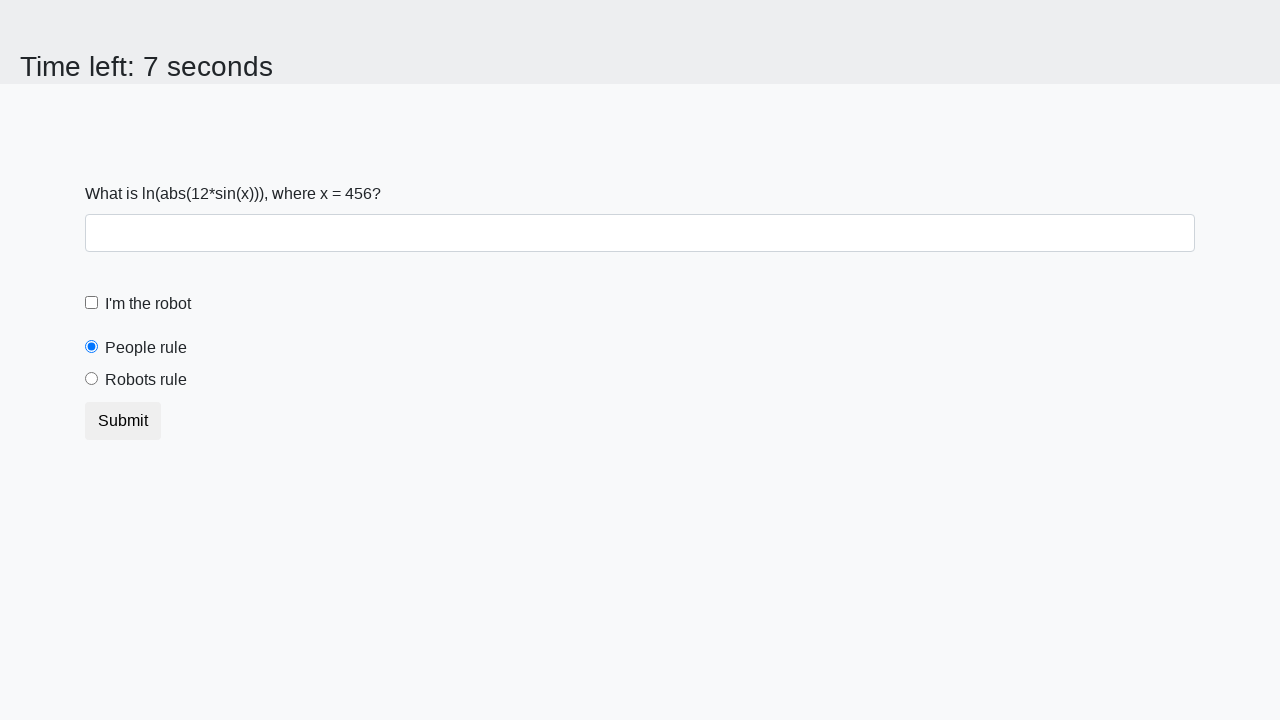

Located and read the x value from the captcha
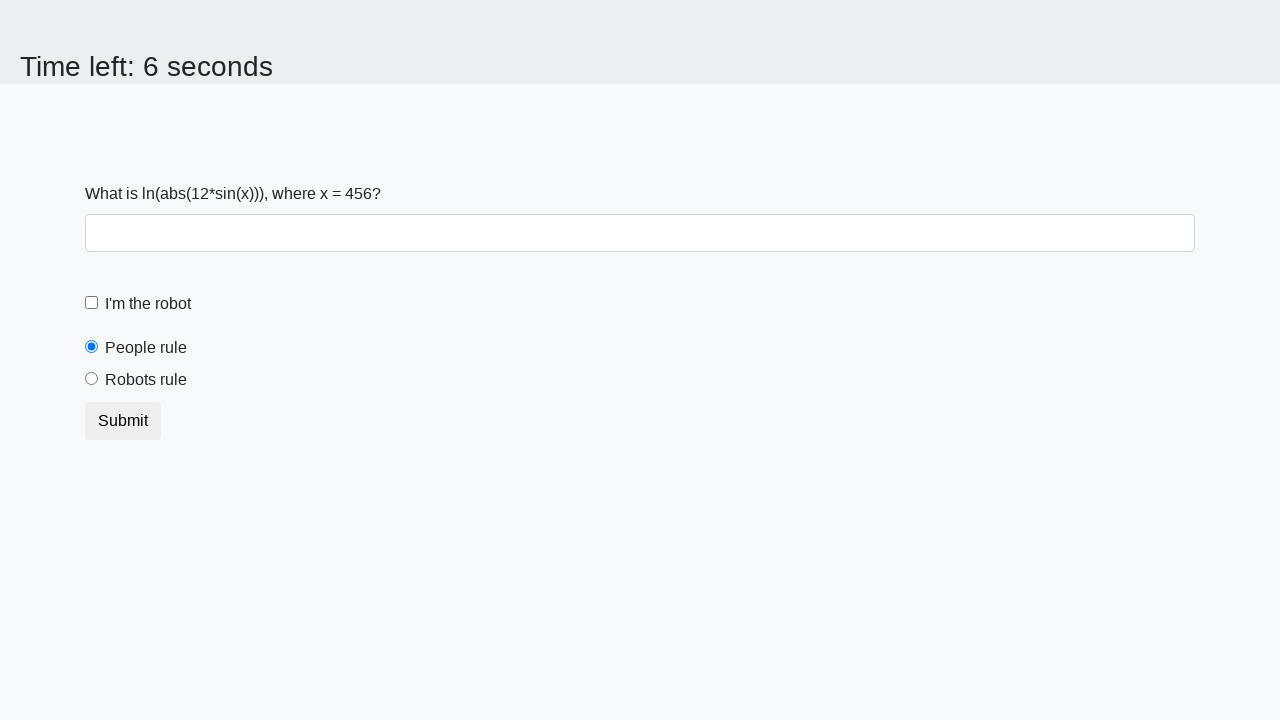

Calculated mathematical result: log(abs(12*sin(456))) = 1.69095008341198
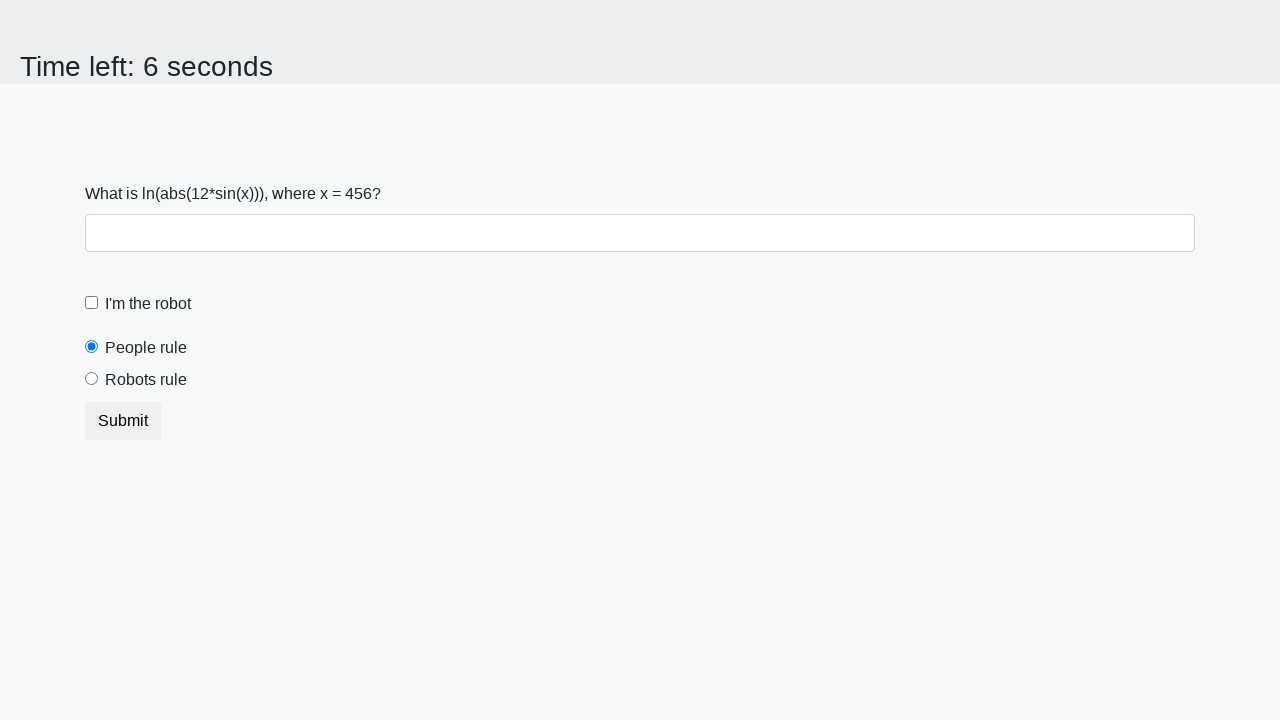

Entered the calculated answer into the answer field on #answer
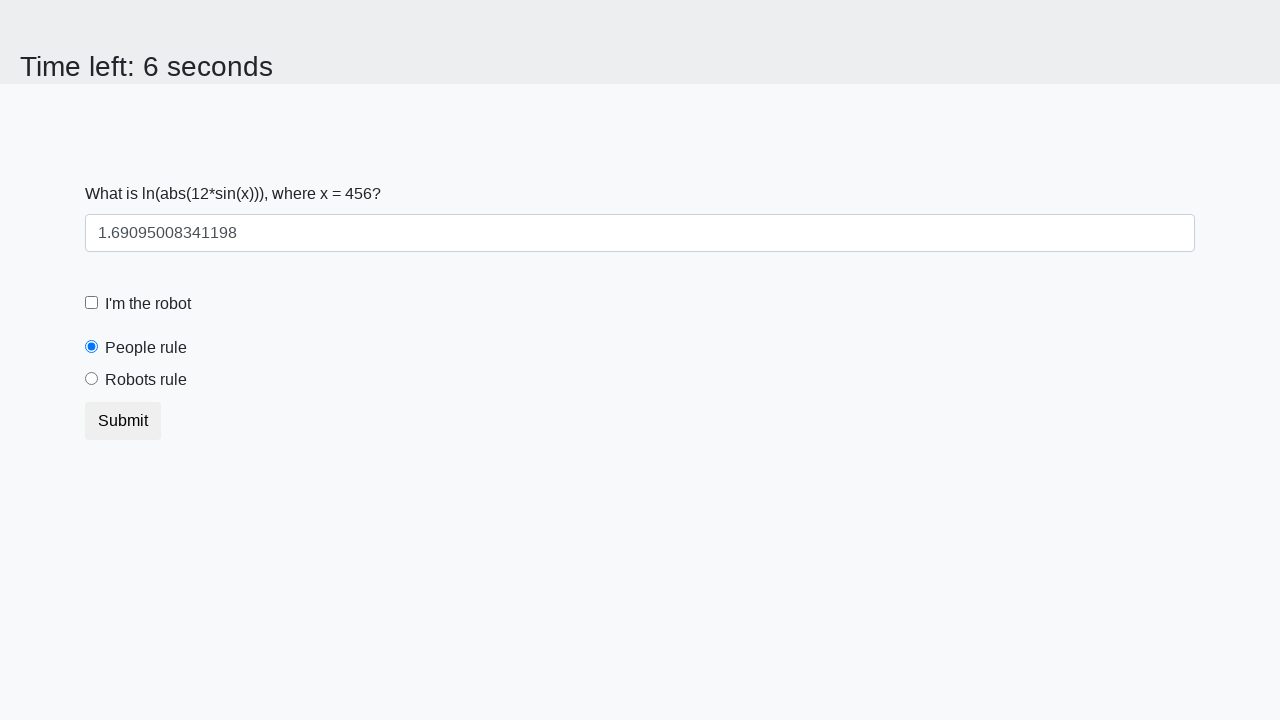

Checked the 'I'm a robot' checkbox at (148, 304) on [for="robotCheckbox"]
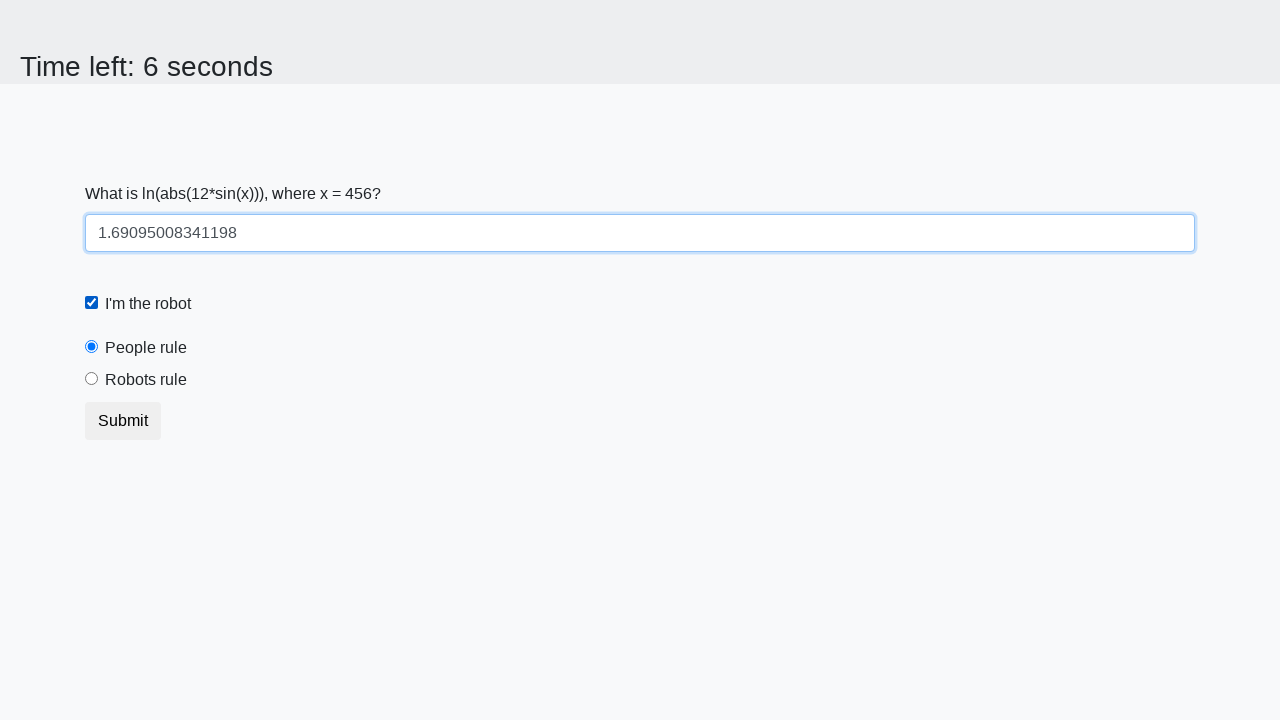

Selected the 'Robots rule!' radio button at (146, 380) on [for="robotsRule"]
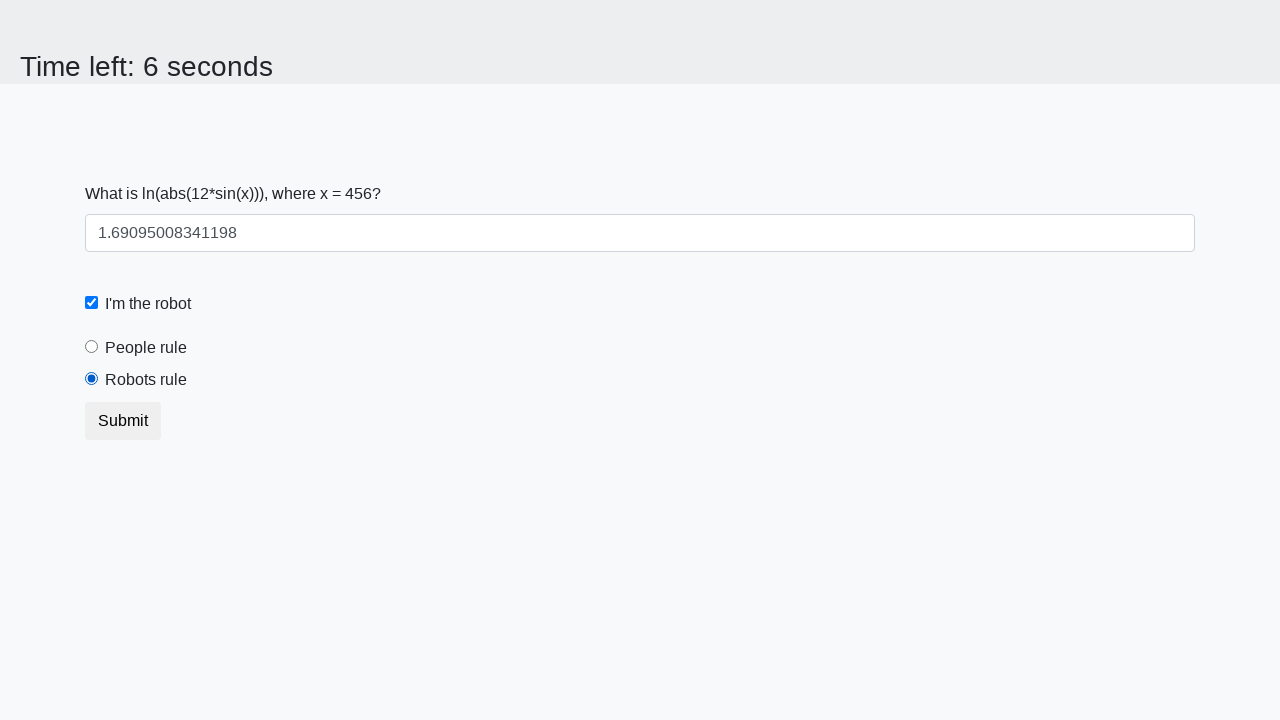

Clicked the submit button to submit the form at (123, 421) on [type="submit"]
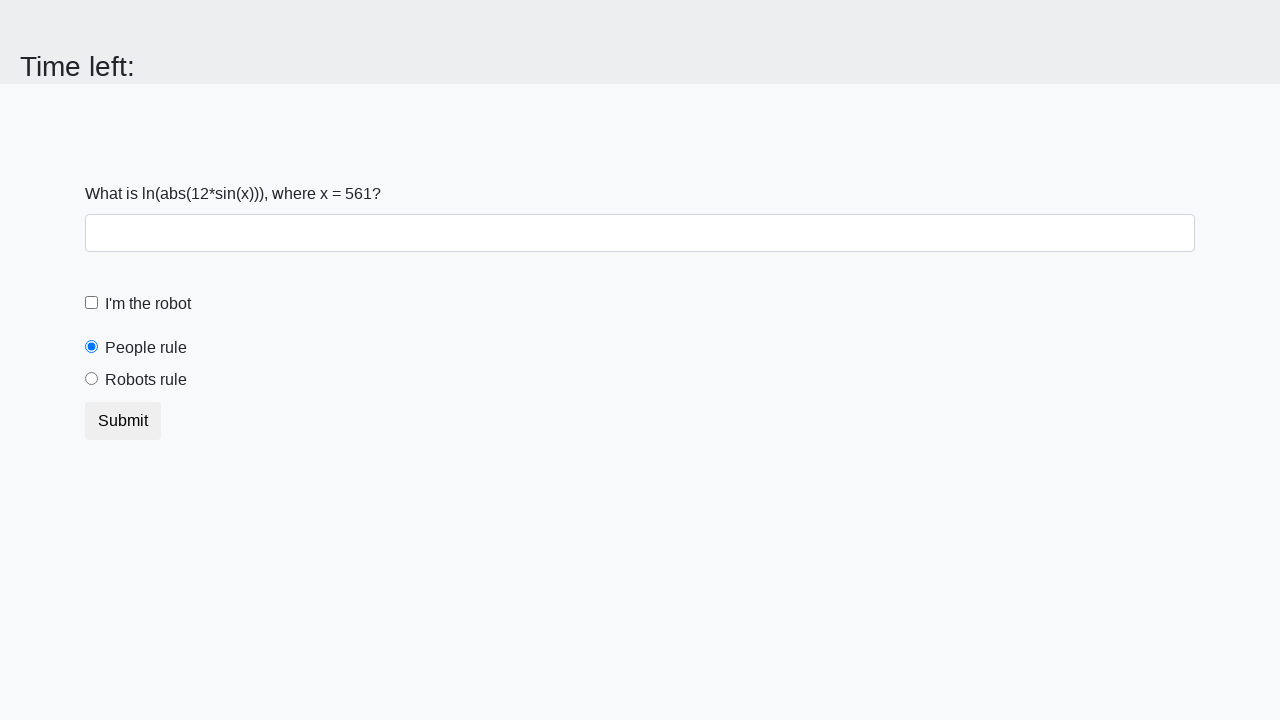

Waited for form submission to complete
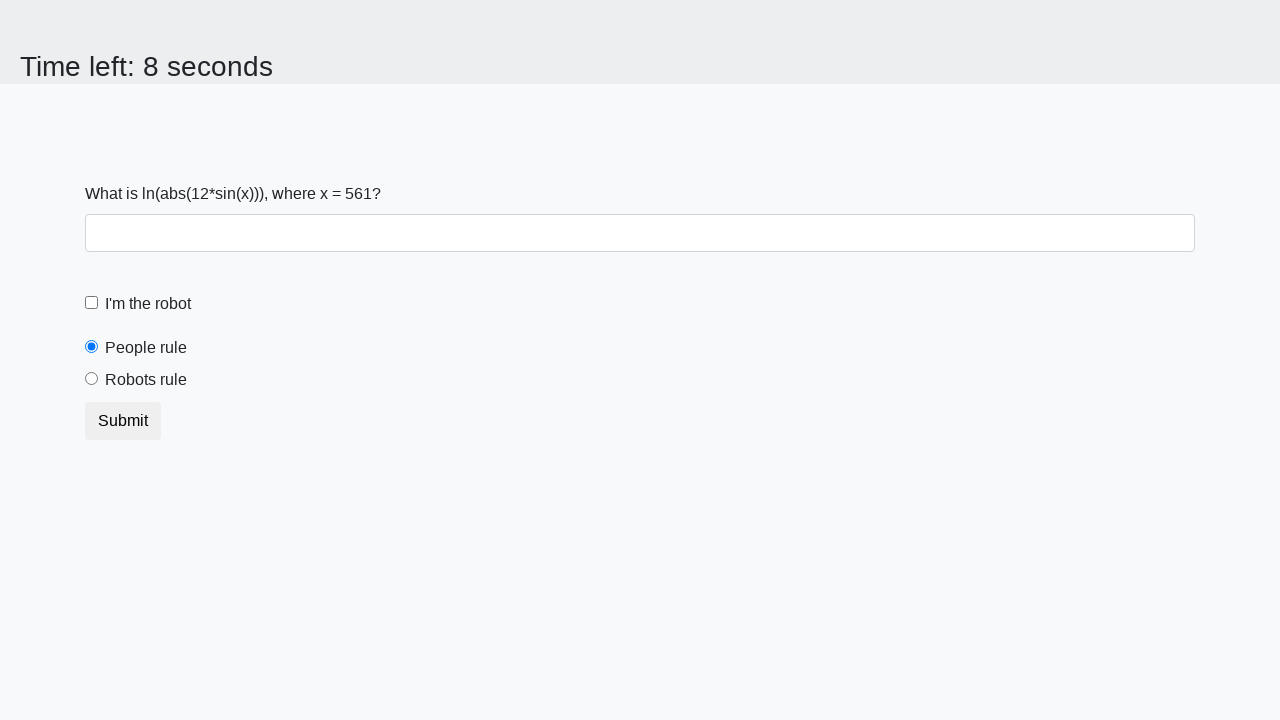

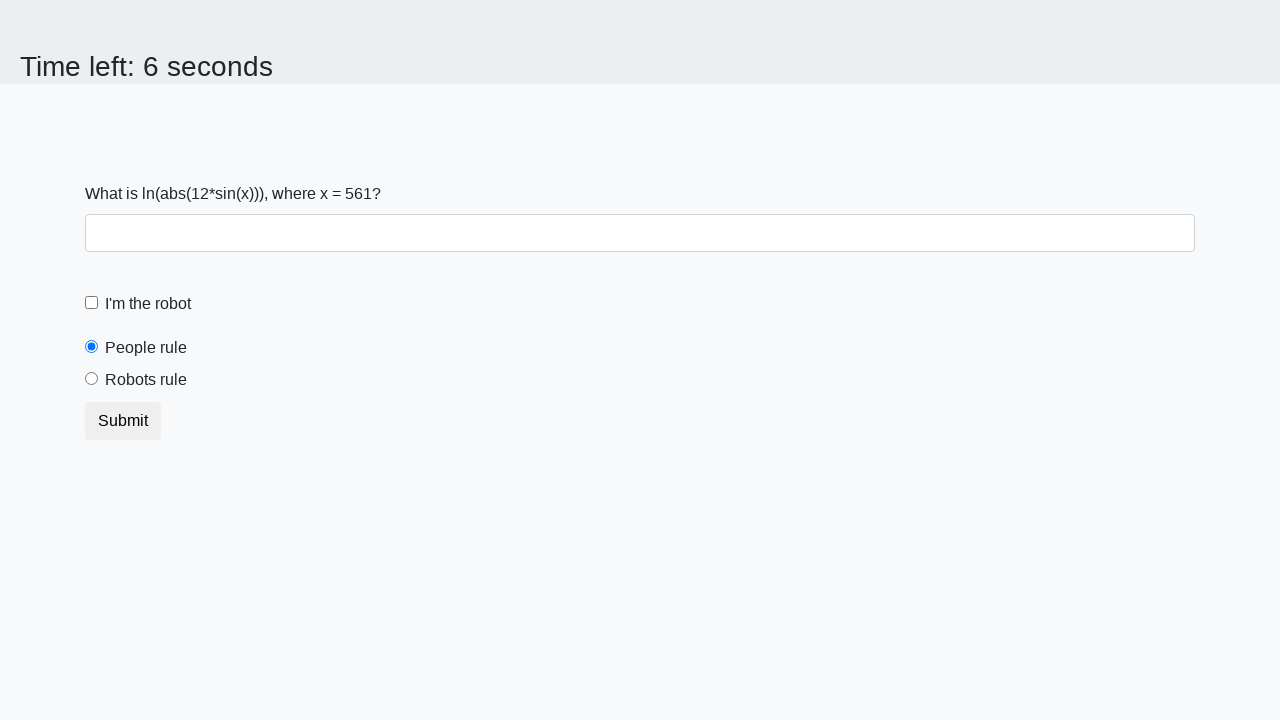